Tests alert handling and iframe interaction by accepting an alert and filling a form field within an iframe

Starting URL: http://nlilaramani.github.io/frame.html

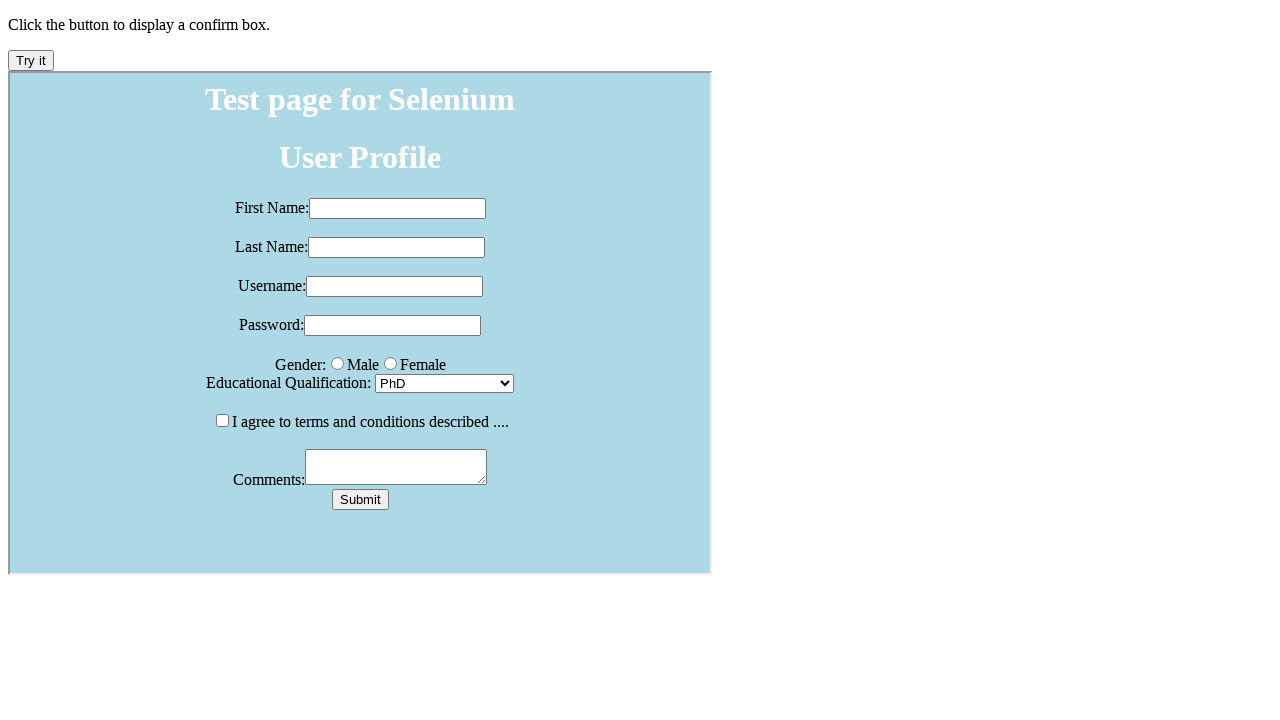

Clicked button to trigger alert at (31, 60) on xpath=//button
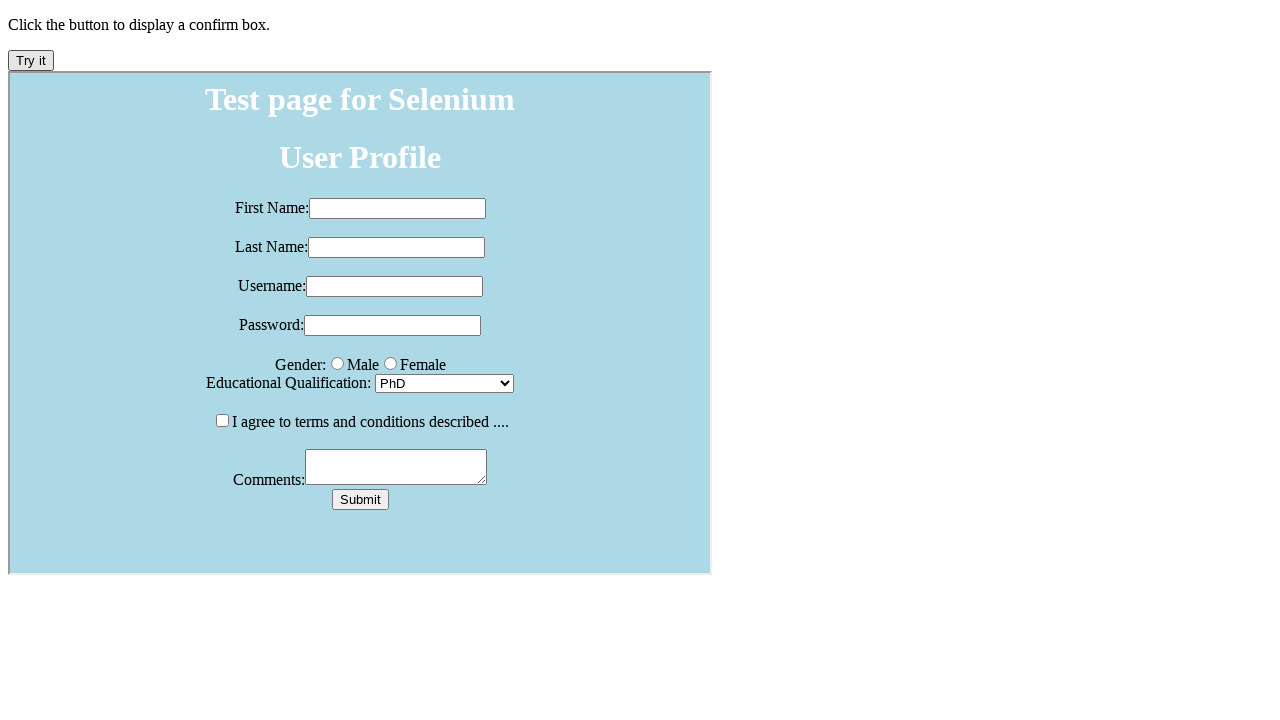

Set up alert dialog handler to accept alerts
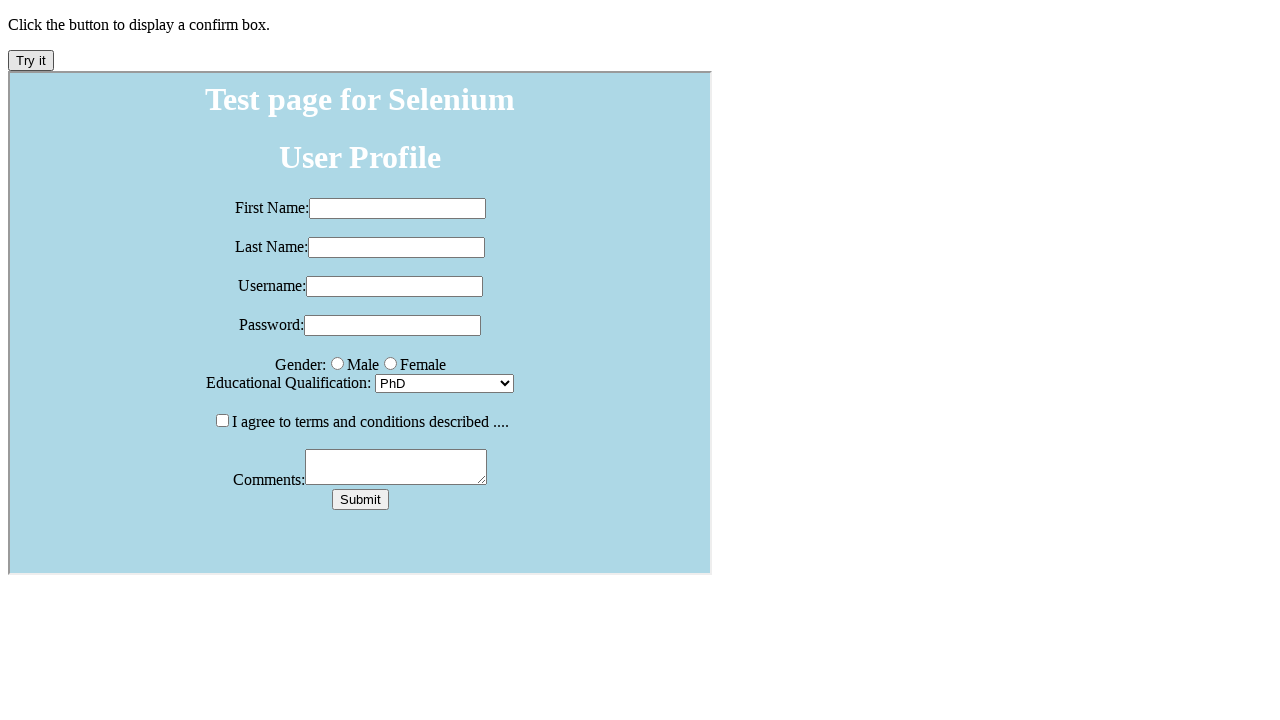

Located iframe 'iframe_1'
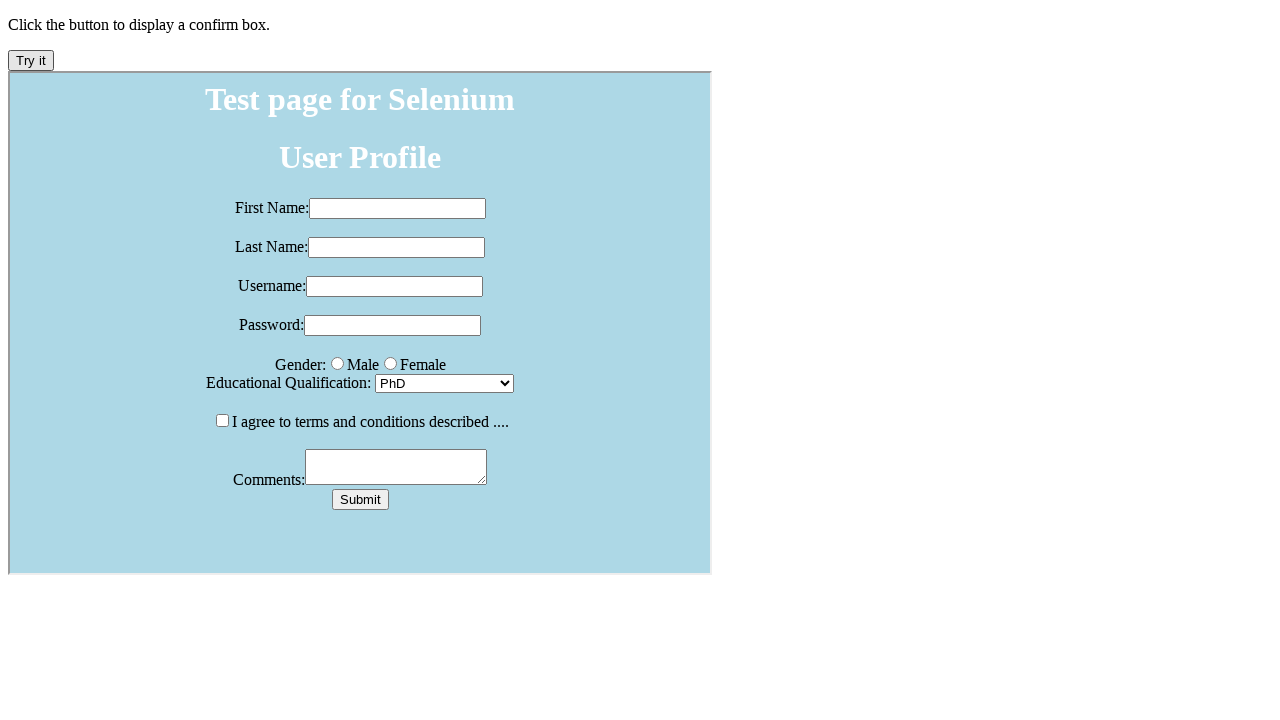

Filled fname field with 'Narendra' in iframe on #fname
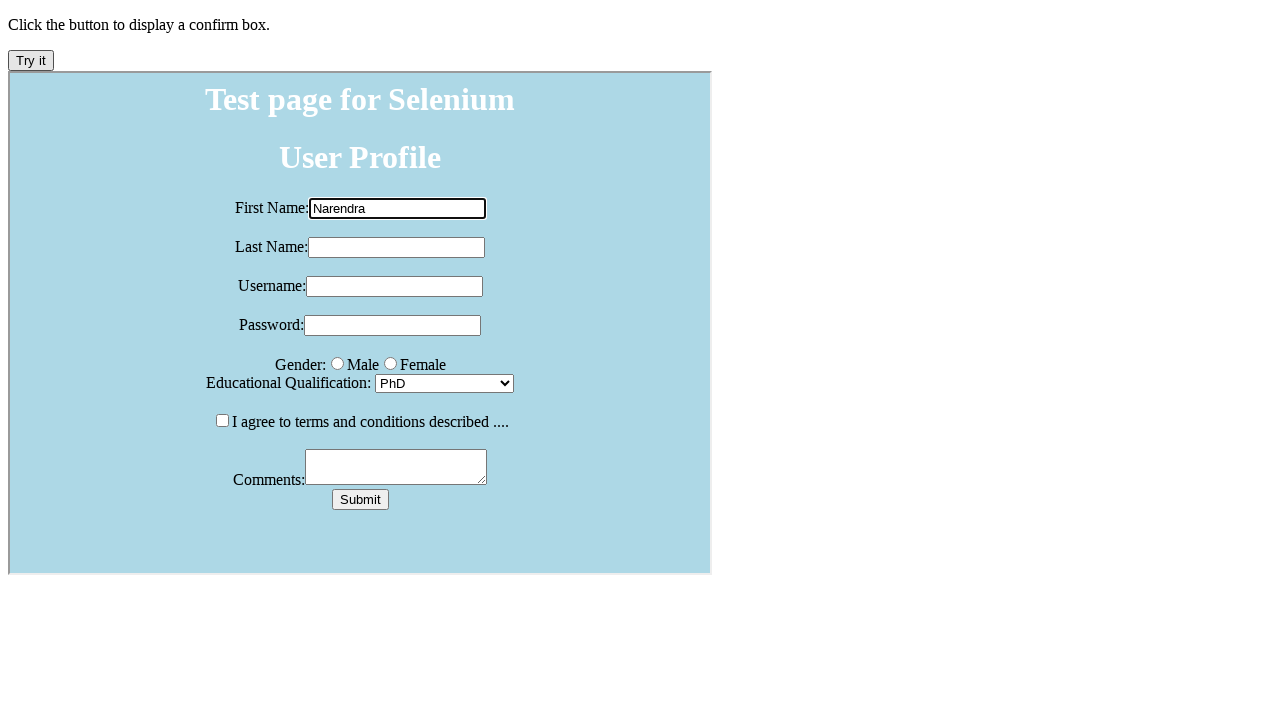

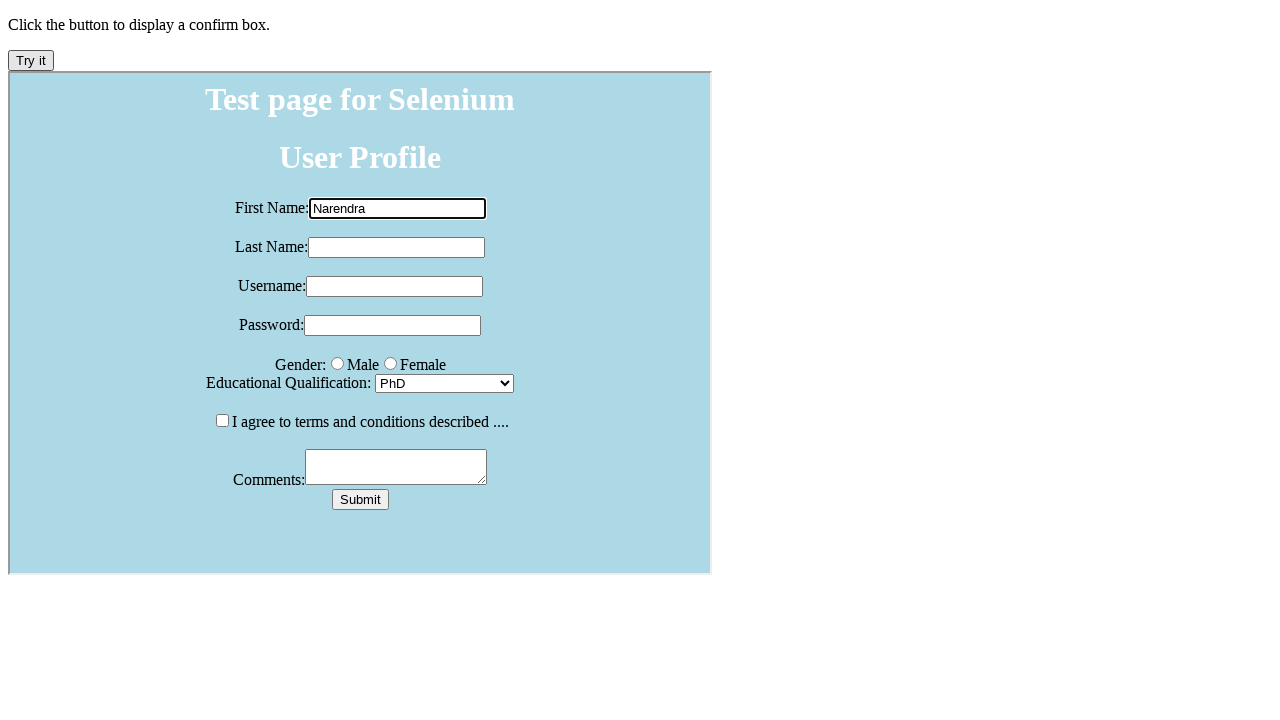